Tests new browser window handling using a list-based approach by clicking a link that opens a new window, switching to verify titles of both windows.

Starting URL: http://the-internet.herokuapp.com/windows

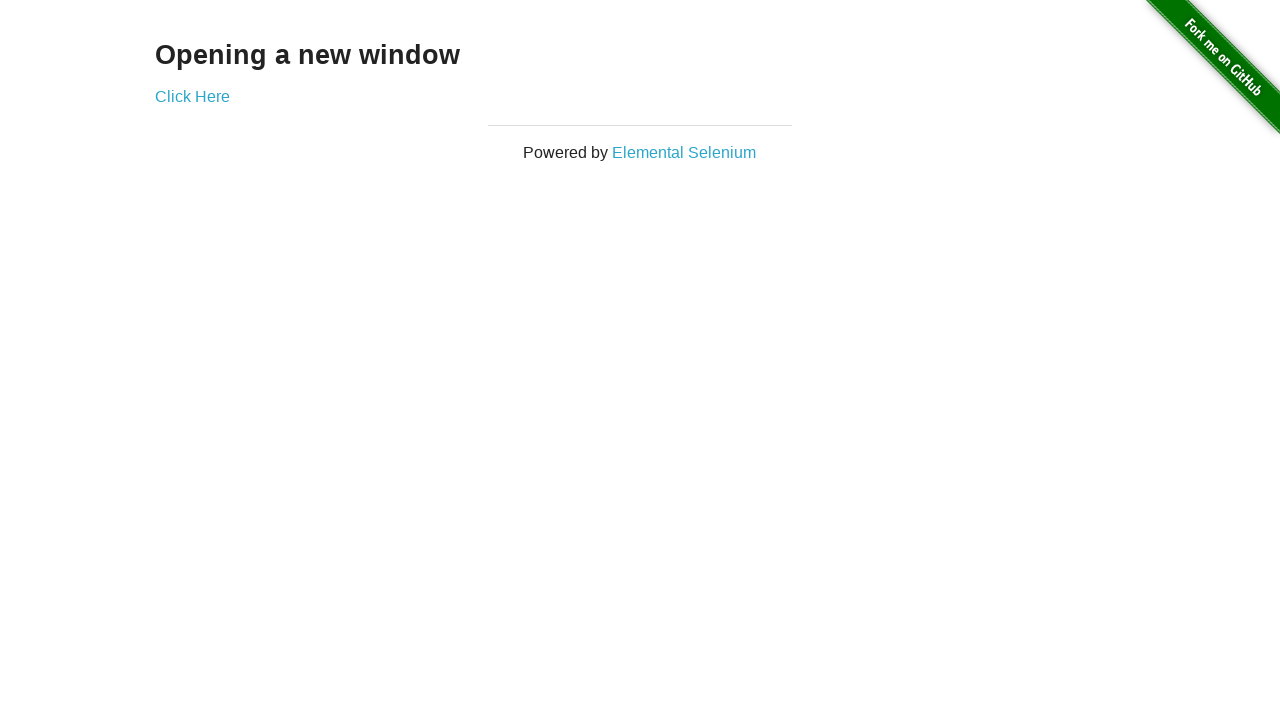

Clicked 'Click Here' link to open new window at (192, 96) on text=Click Here
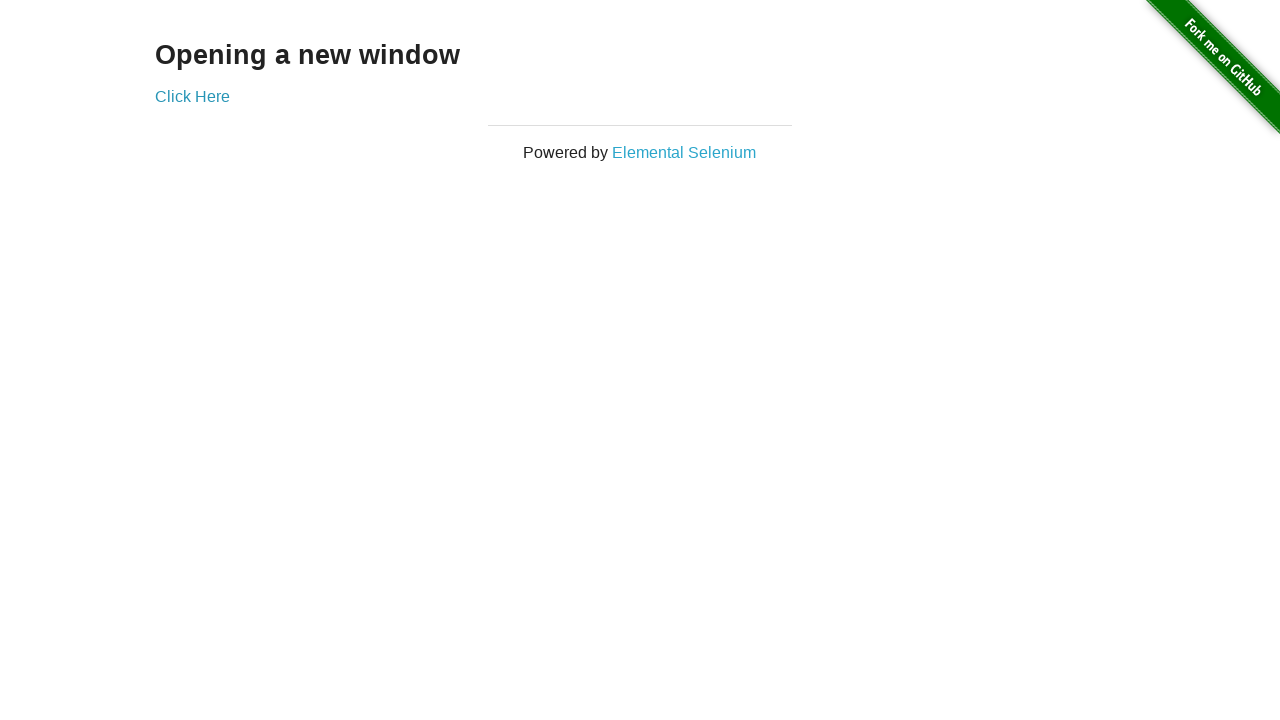

Captured new child window page object
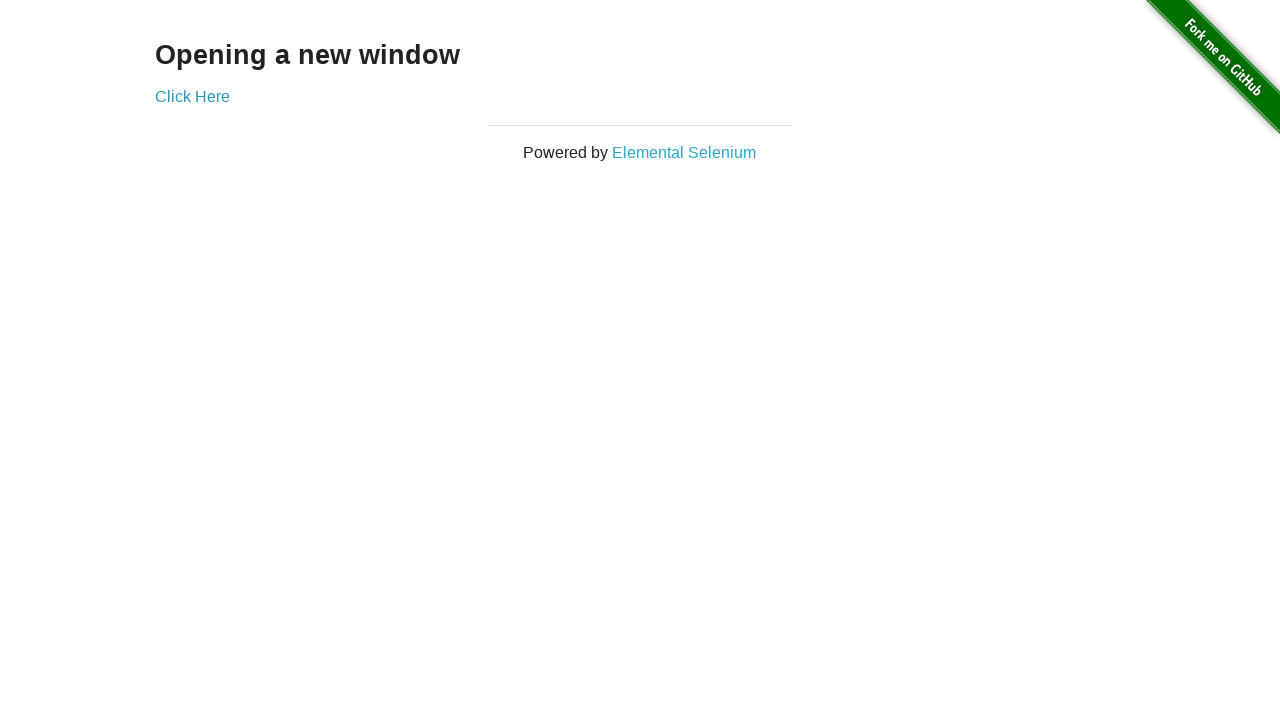

Child window finished loading
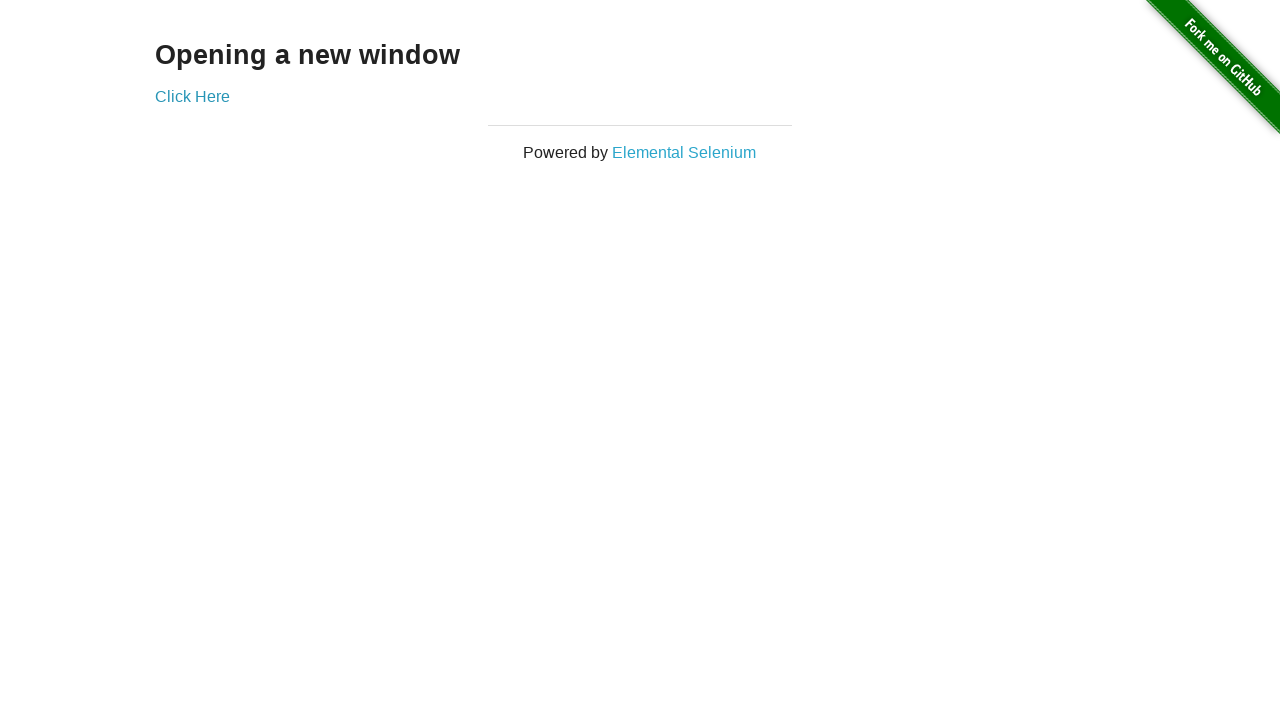

Verified child window title is 'New Window'
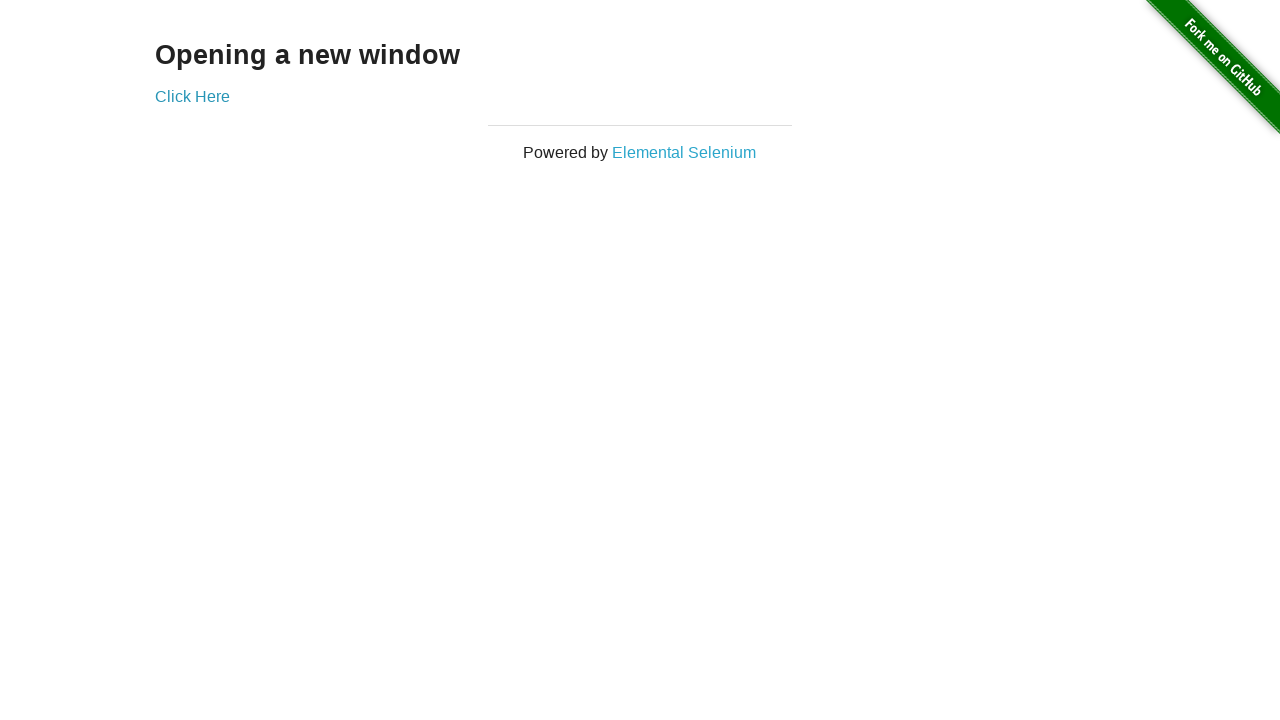

Verified parent window title is 'The Internet'
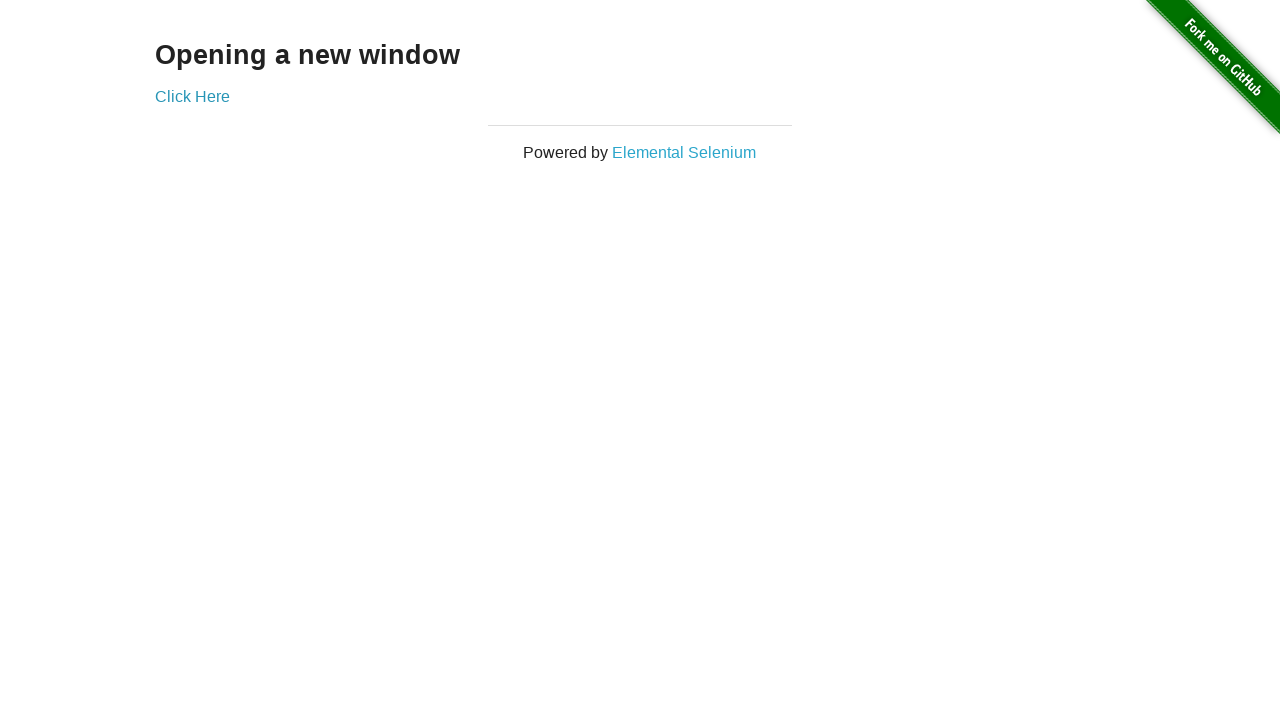

Closed the child window
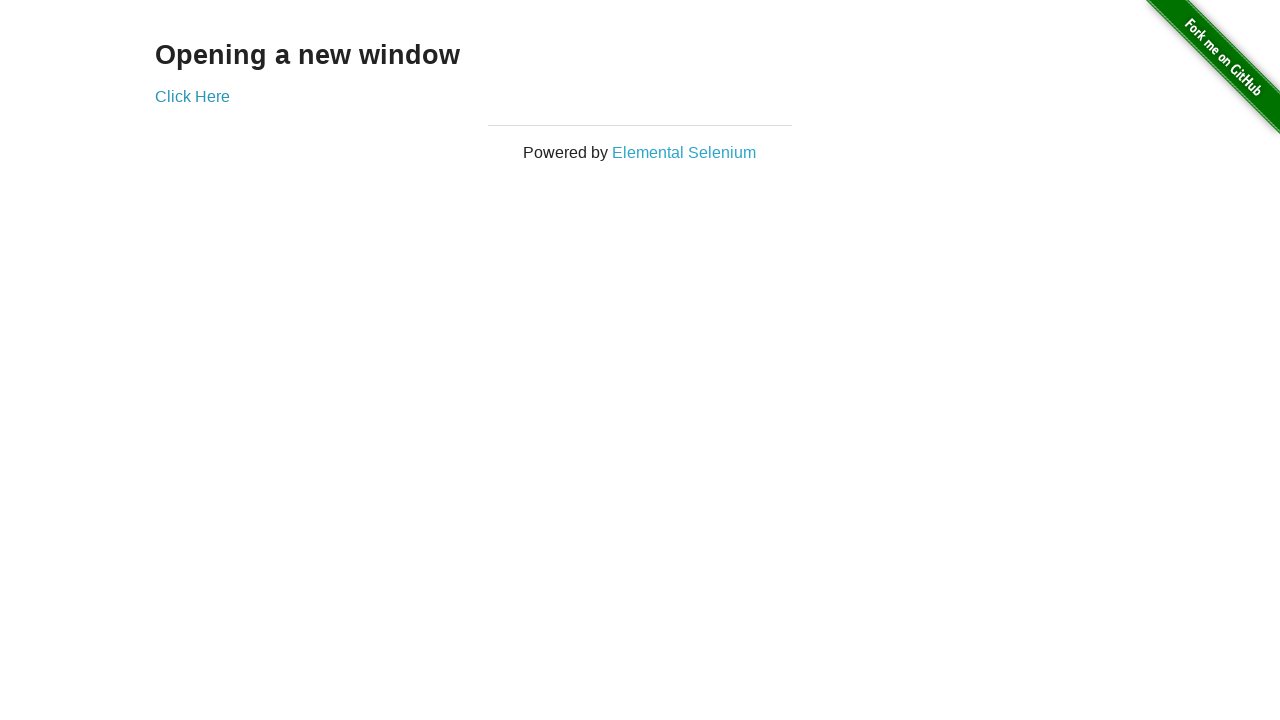

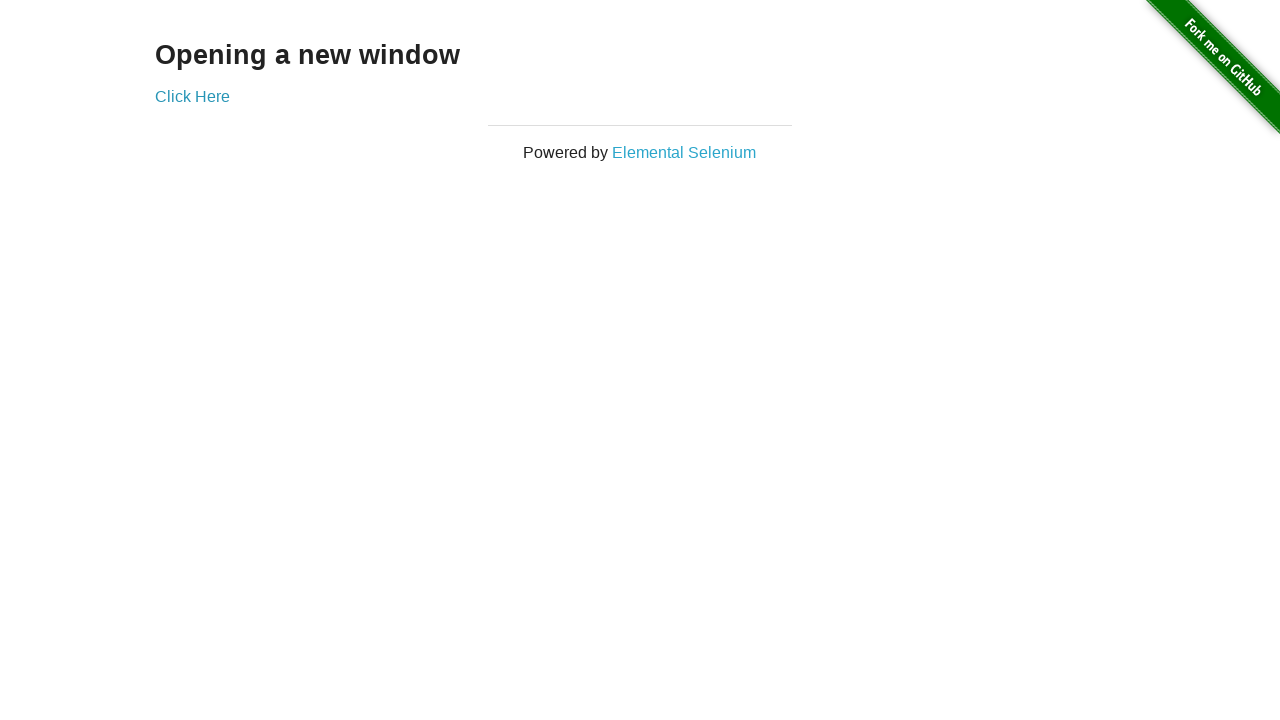